Performs a right-click context menu action on a specific element on the Leafground menu page

Starting URL: https://www.leafground.com/menu.xhtml

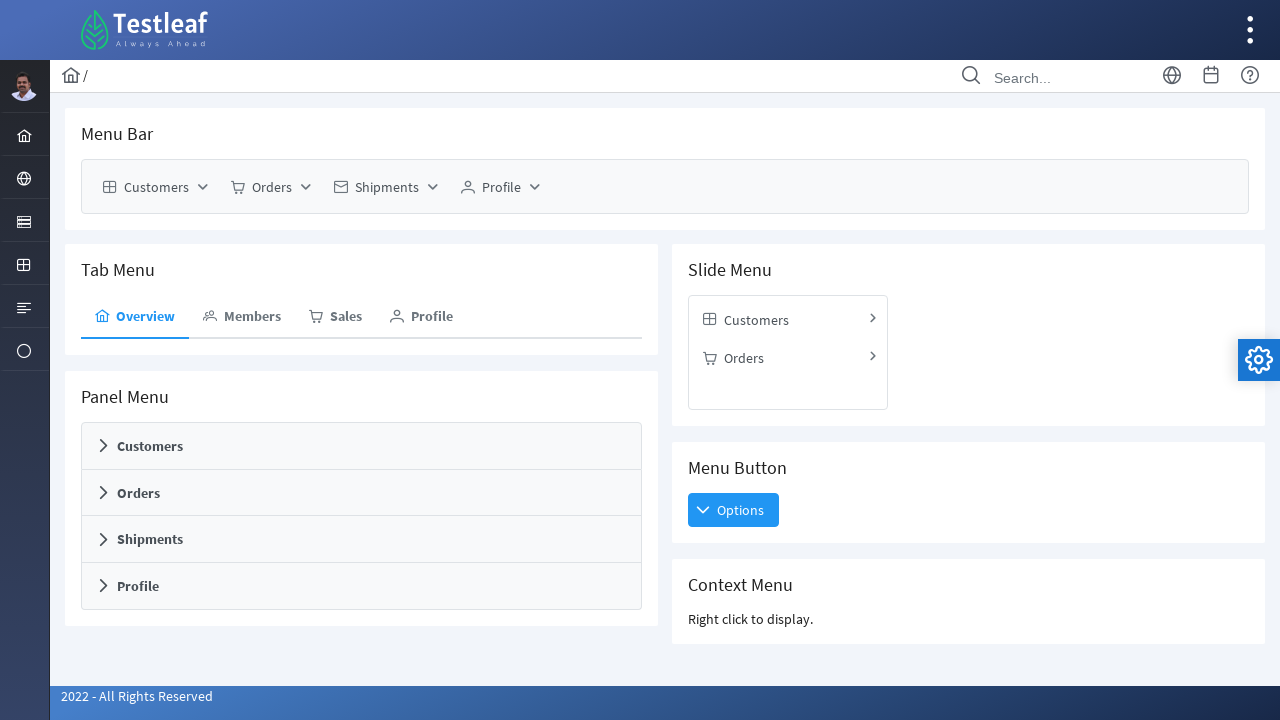

Located the 6th card's h5 element for context menu interaction
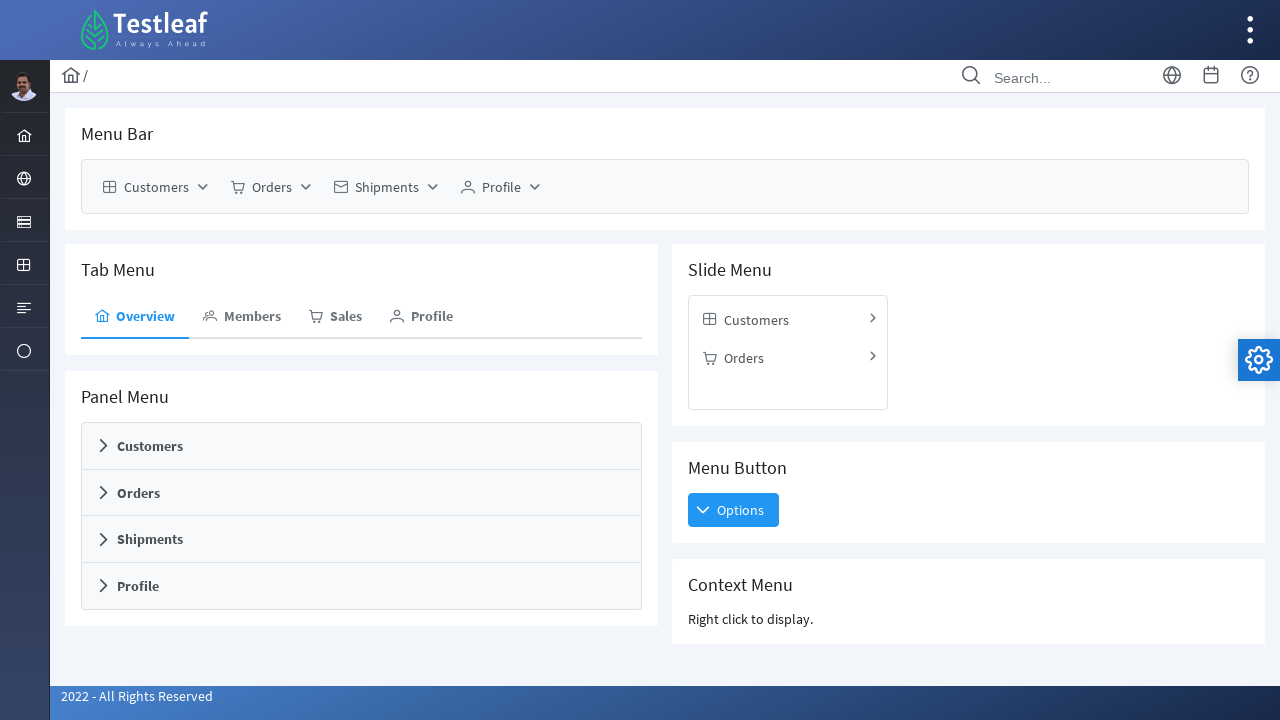

Performed right-click context menu action on the 6th card's h5 element at (968, 585) on xpath=(//div[@class='card'])[6]/h5
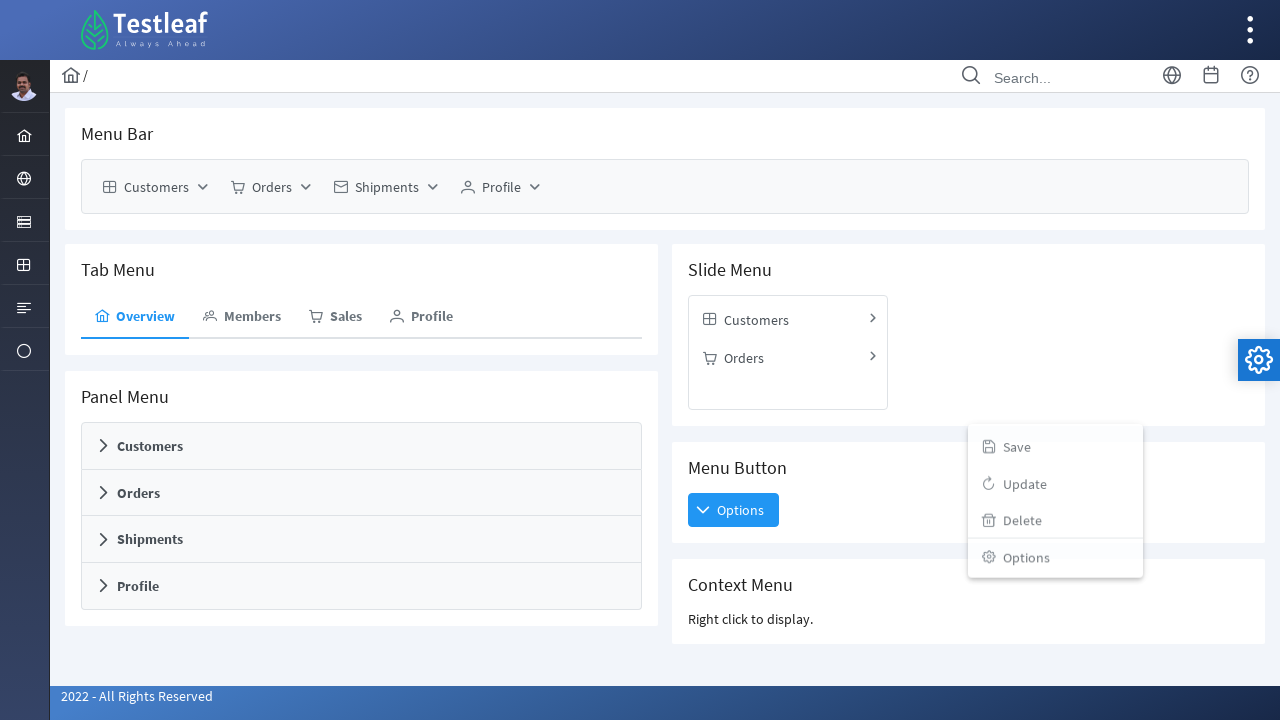

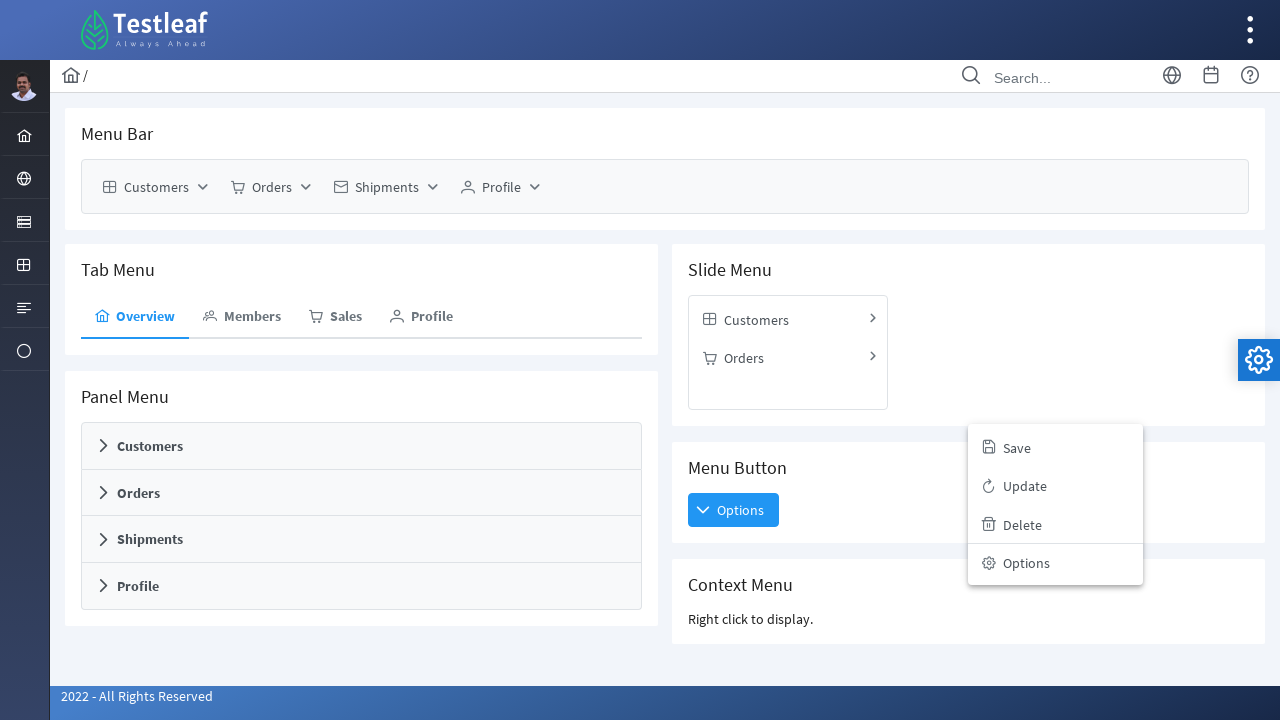